Tests clicking a checkbox on the practice page

Starting URL: https://rahulshettyacademy.com/AutomationPractice/

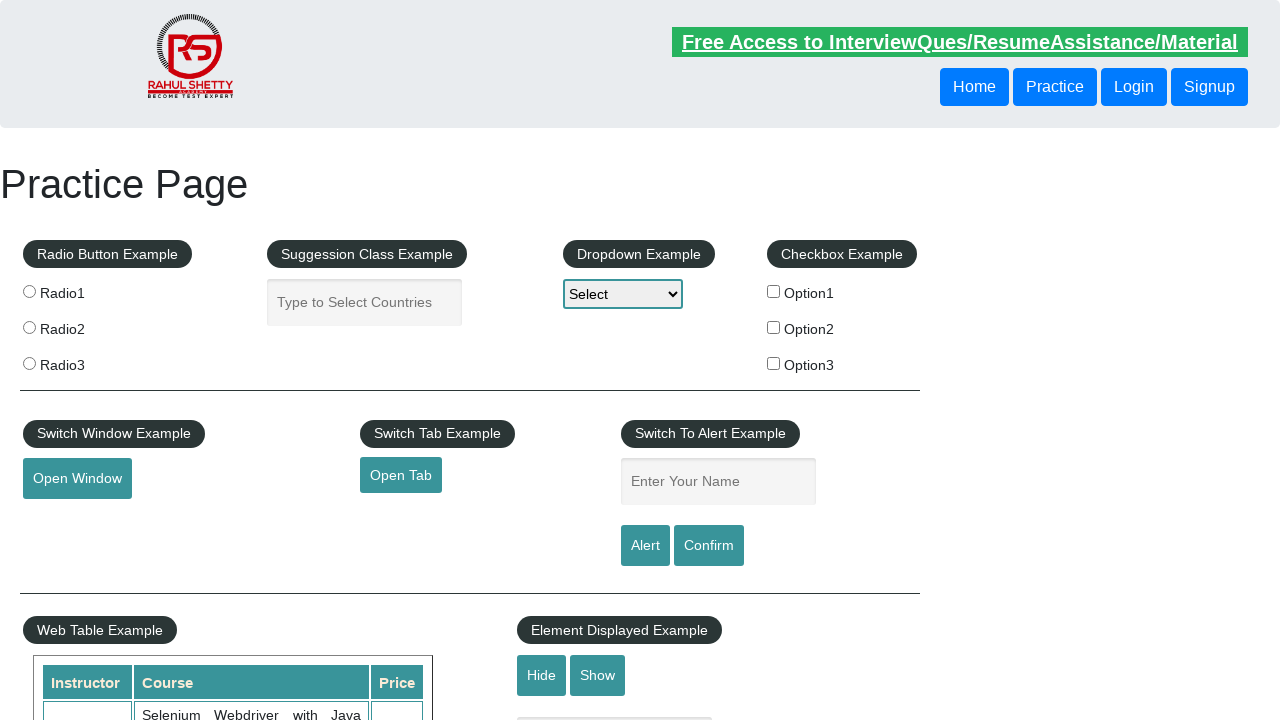

Clicked the first checkbox option on the practice page at (774, 291) on input#checkBoxOption1
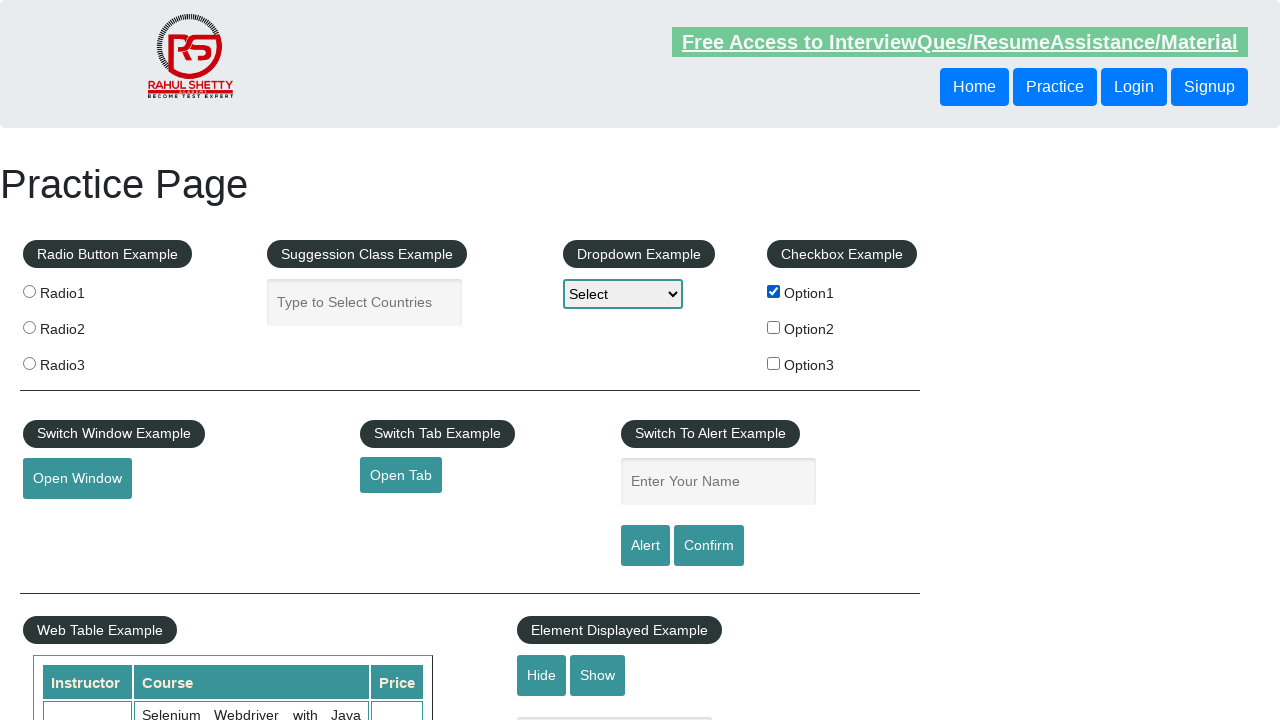

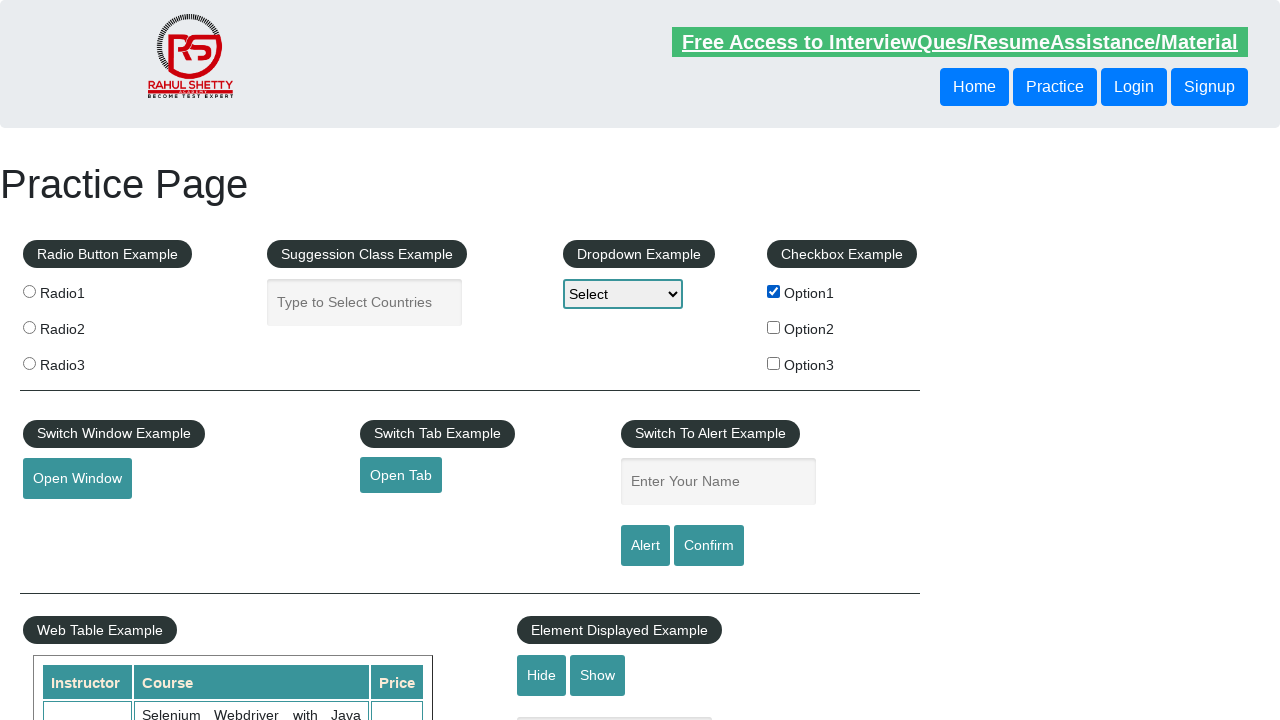